Fills out a form with personal information (first name, last name, city, country) and submits it

Starting URL: http://suninjuly.github.io/find_xpath_form

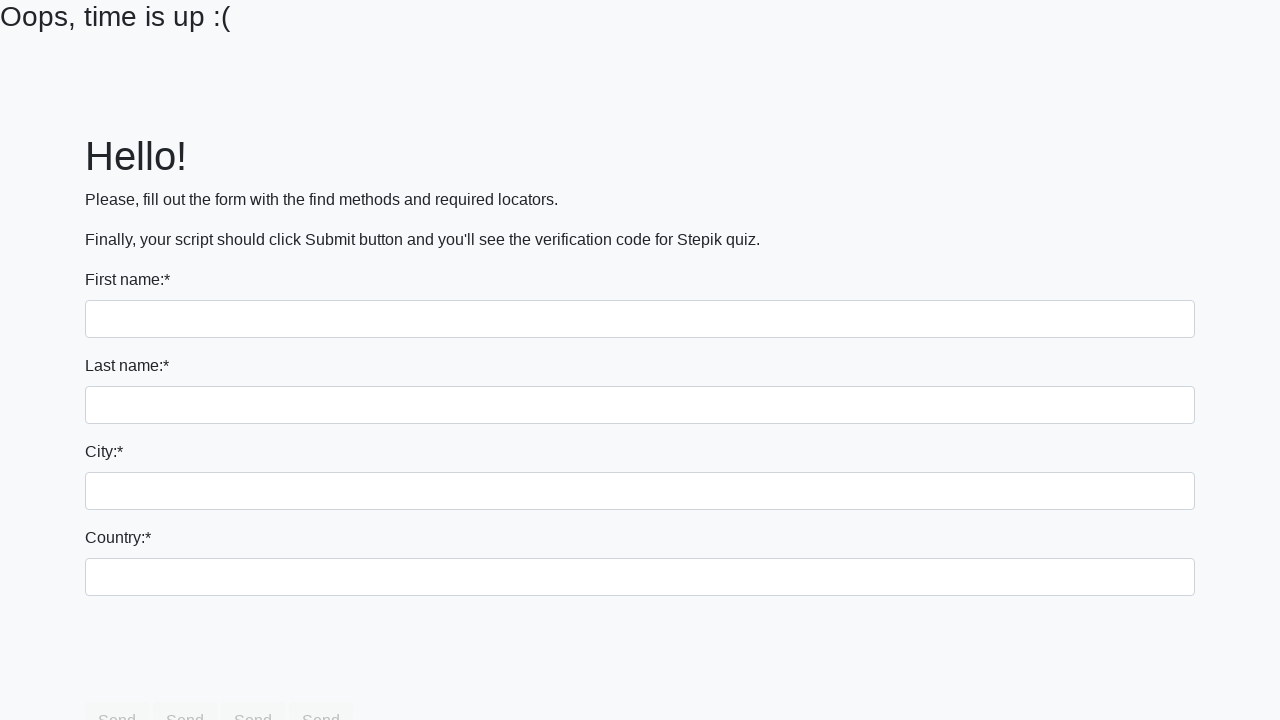

Navigated to form page
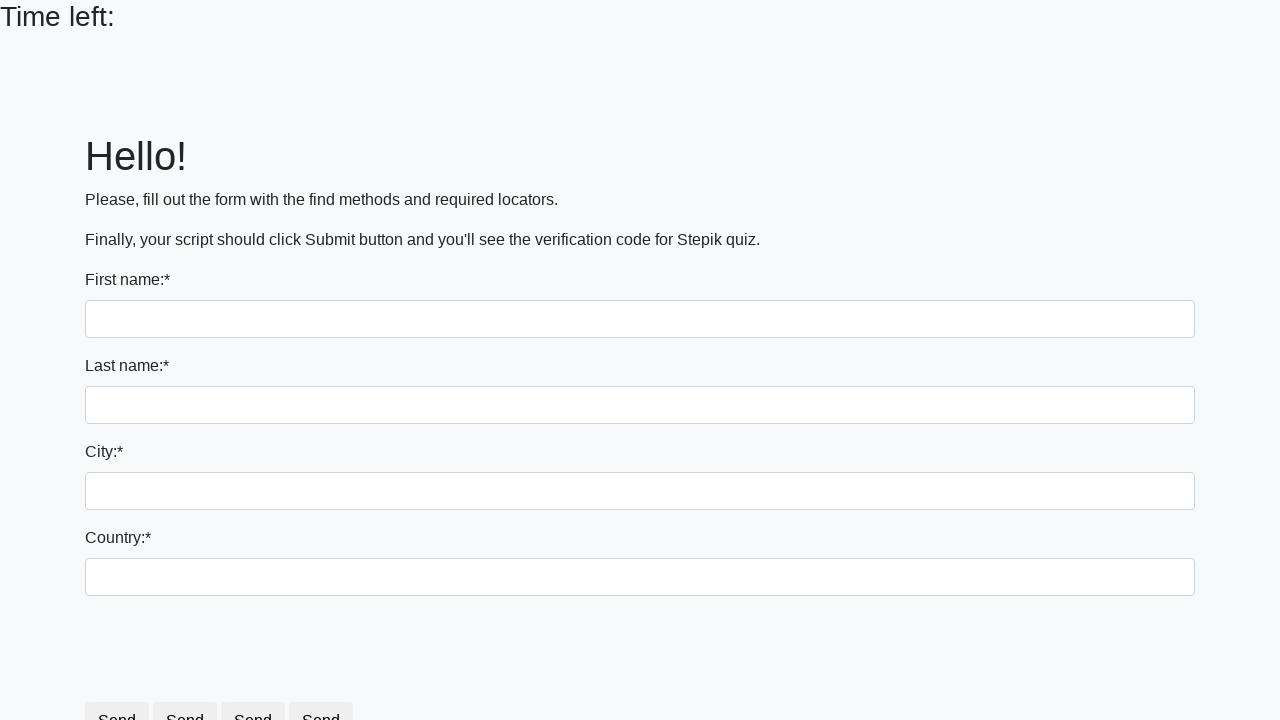

Filled first name field with 'First' on input[name='first_name']
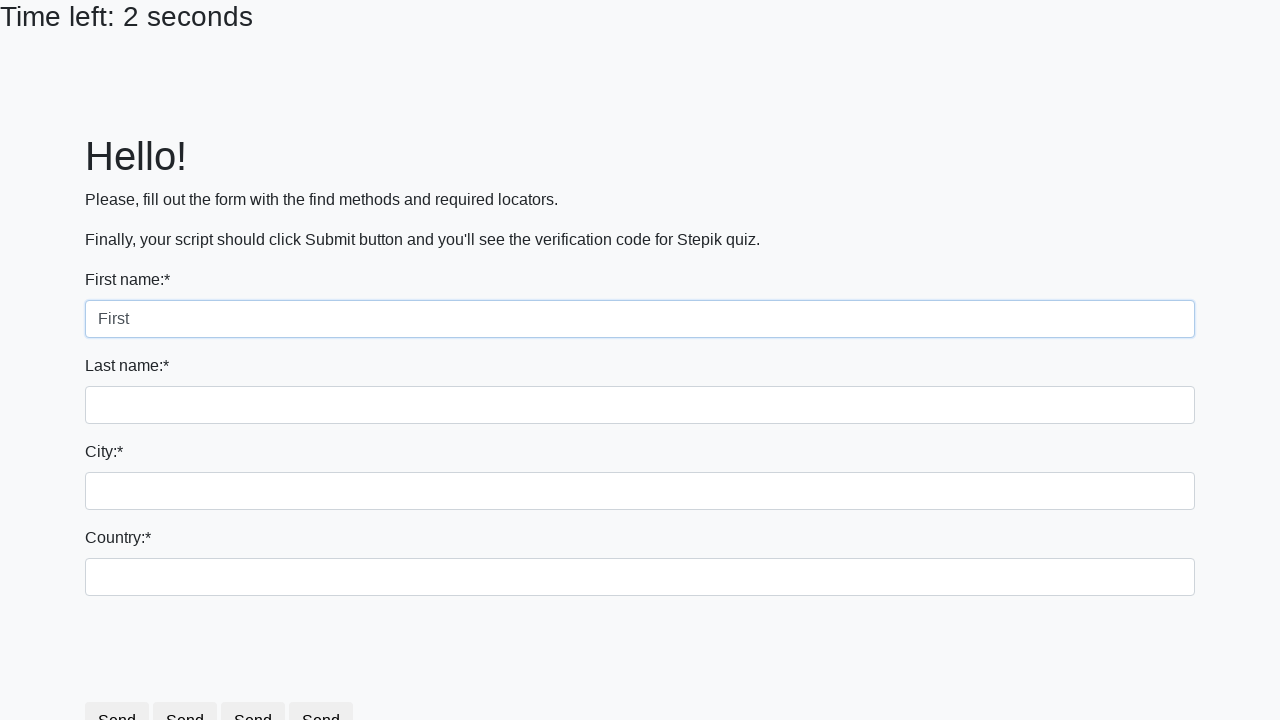

Filled last name field with 'Last' on input[name='last_name']
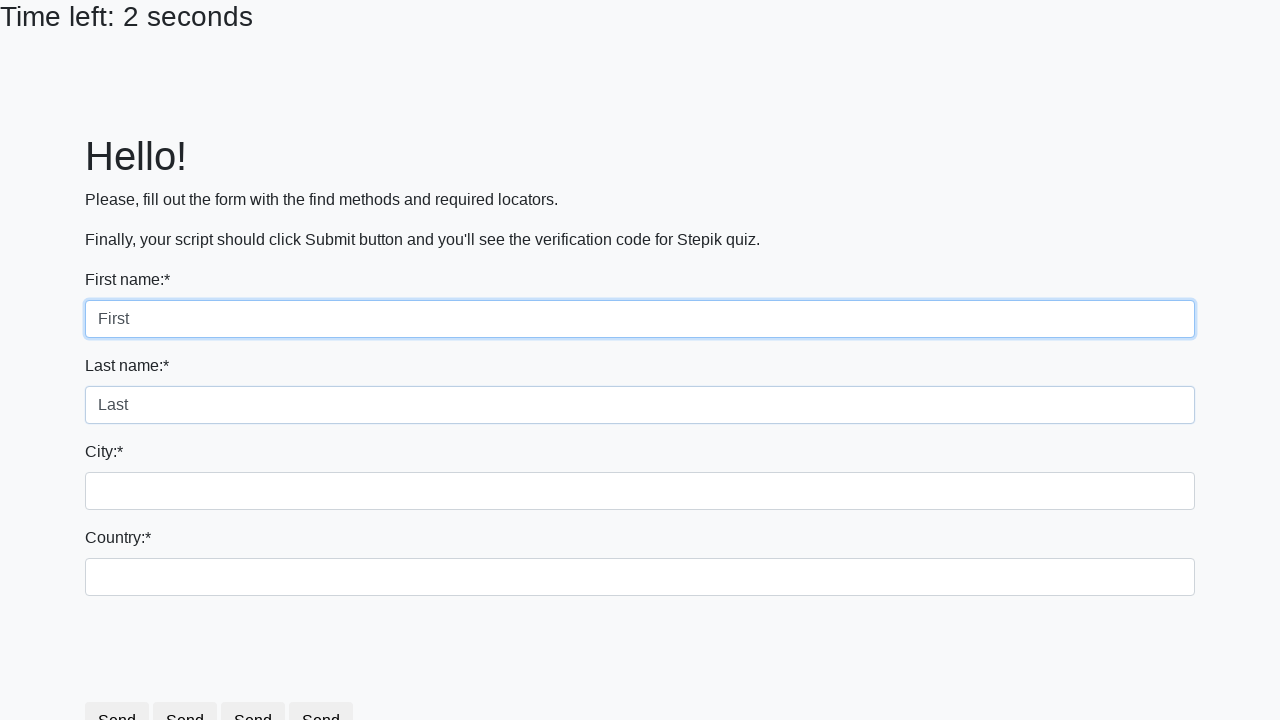

Filled city field with 'City' on .form-control.city
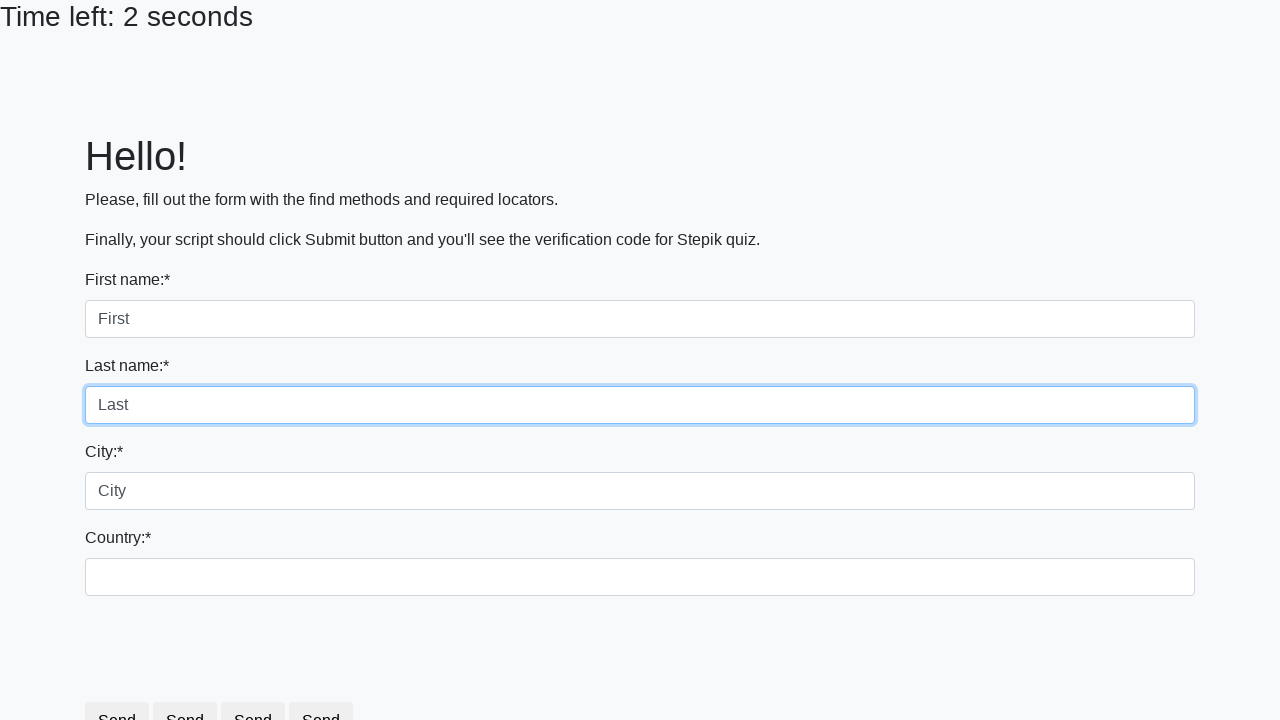

Filled country field with 'Country' on #country
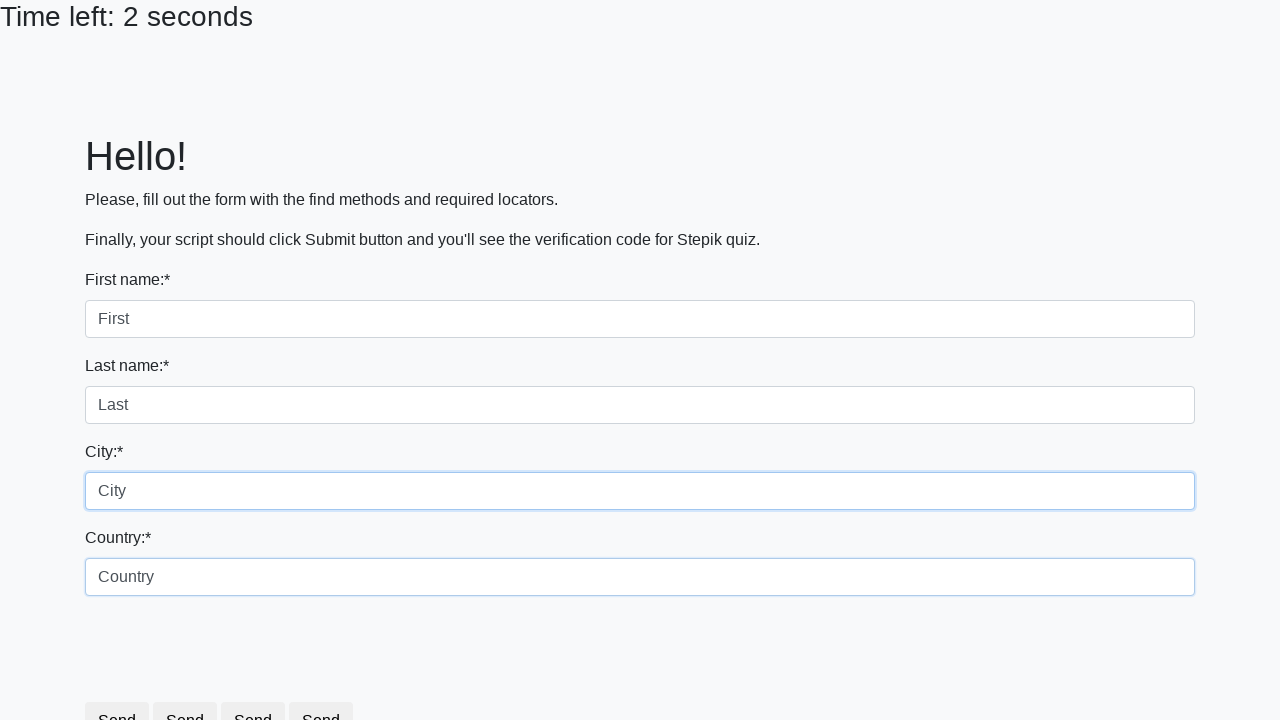

Clicked Submit button to submit the form at (259, 685) on xpath=//button[text()='Submit']
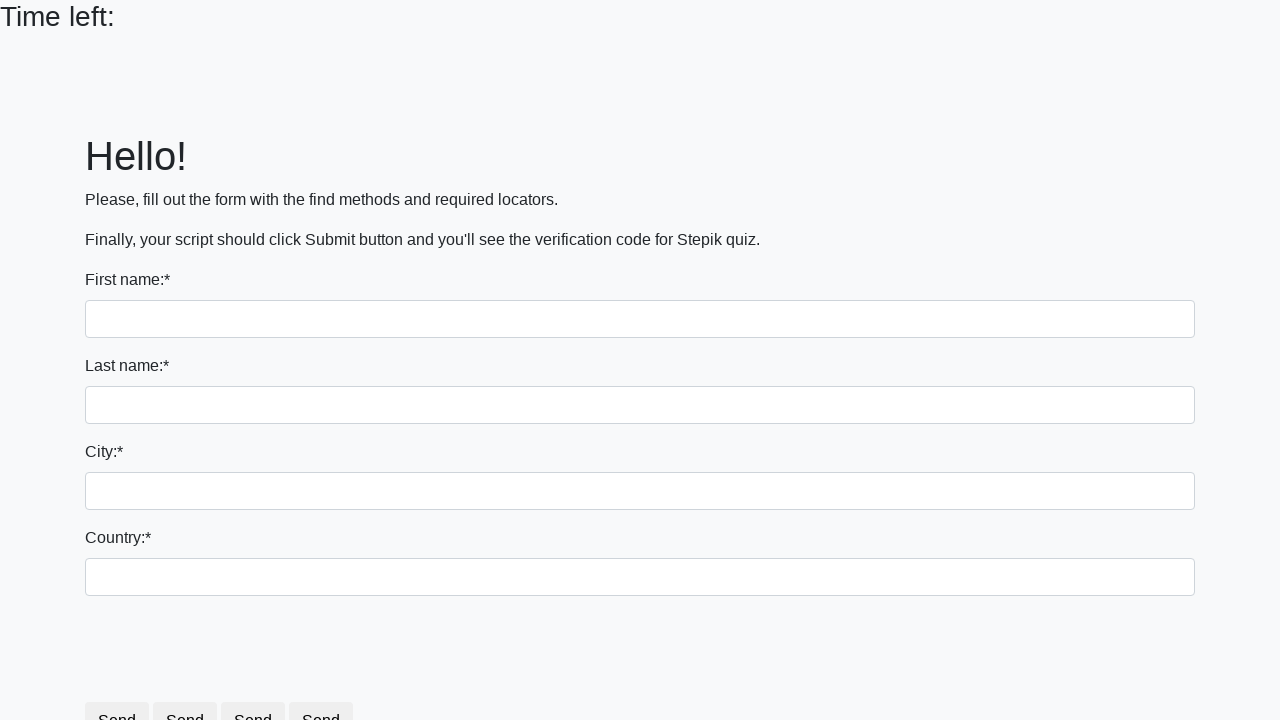

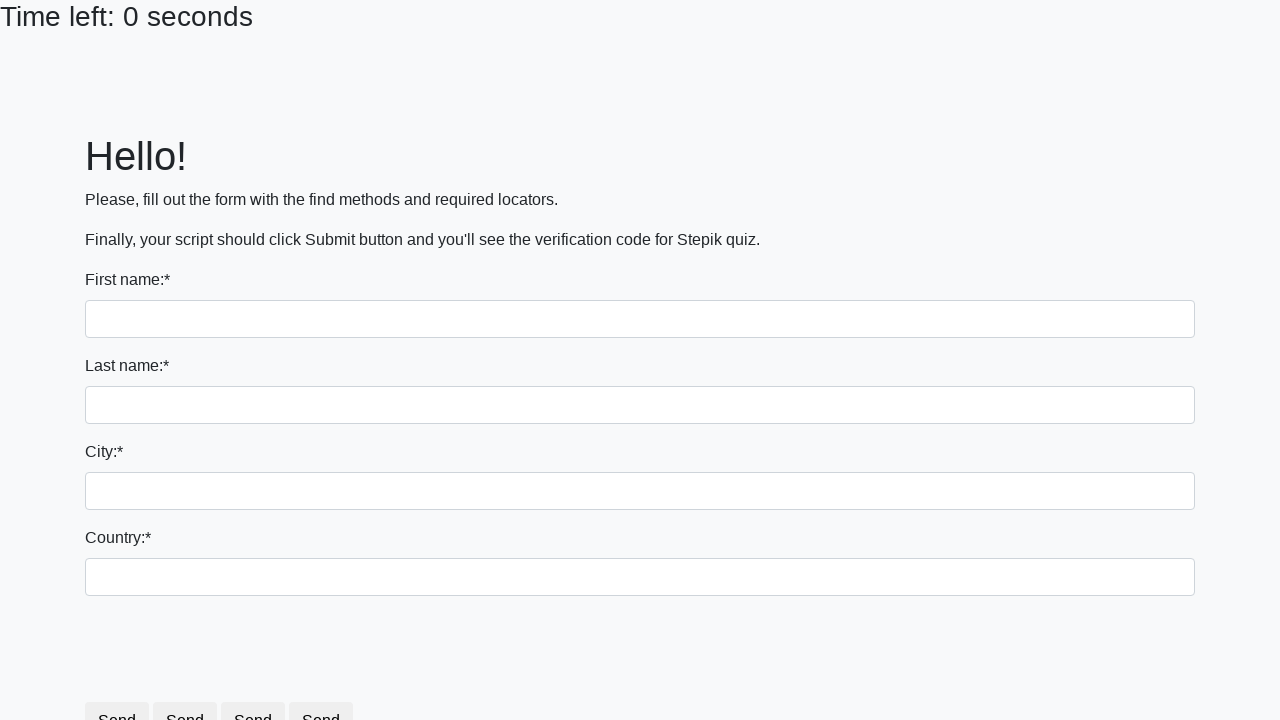